Tests different mouse click interactions including right-click and double-click on buttons

Starting URL: https://demoqa.com/buttons

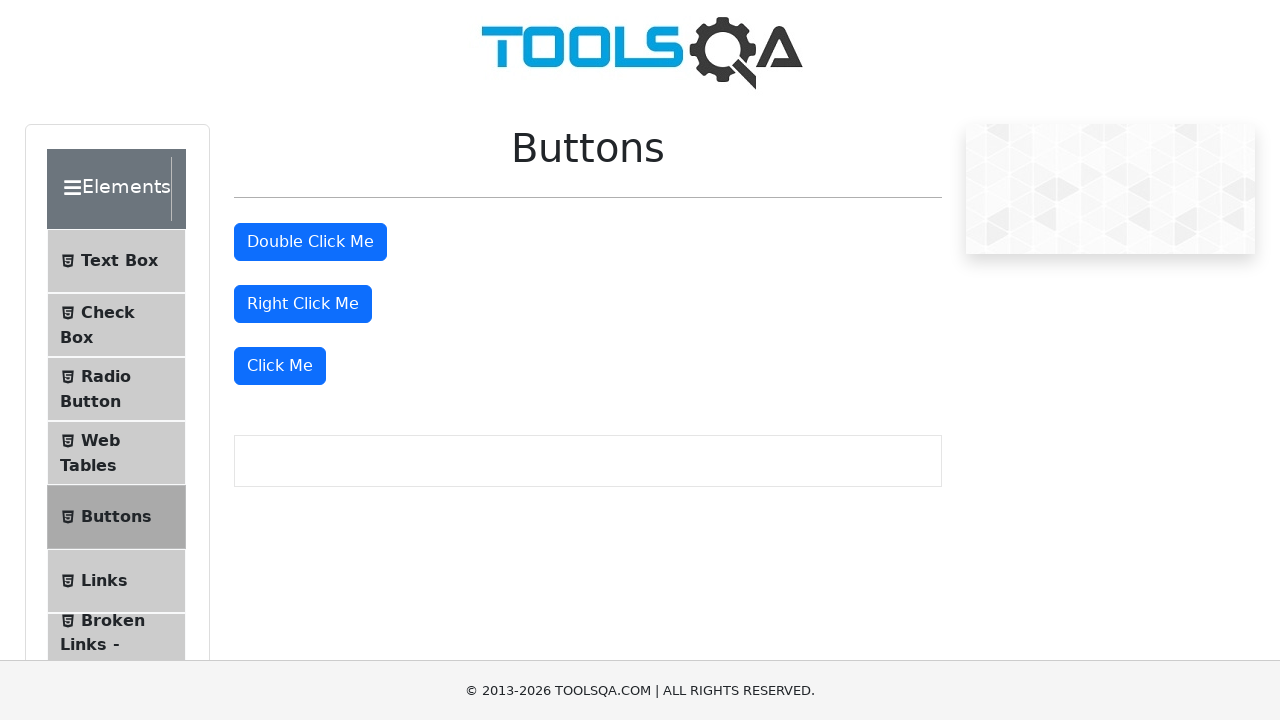

Right-clicked on 'Right Click Me' button at (303, 304) on xpath=//button[normalize-space()='Right Click Me']
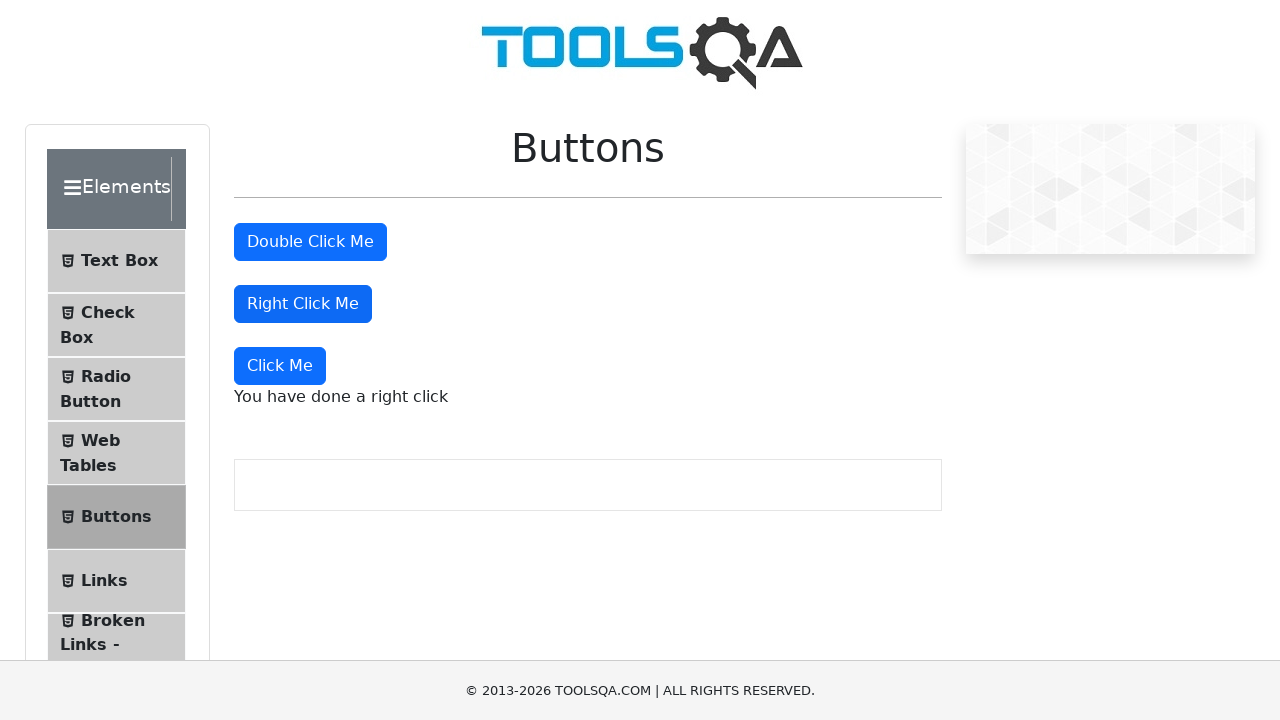

Double-clicked on 'Double Click Me' button at (310, 242) on xpath=//button[normalize-space()='Double Click Me']
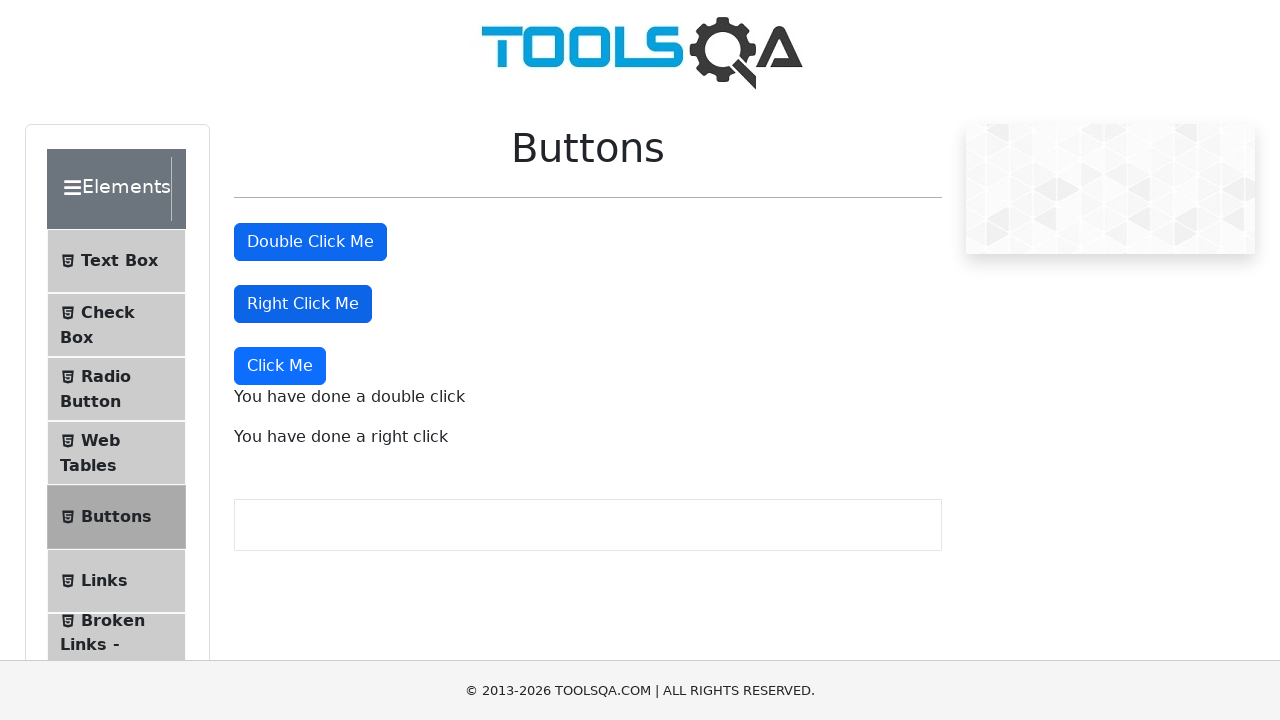

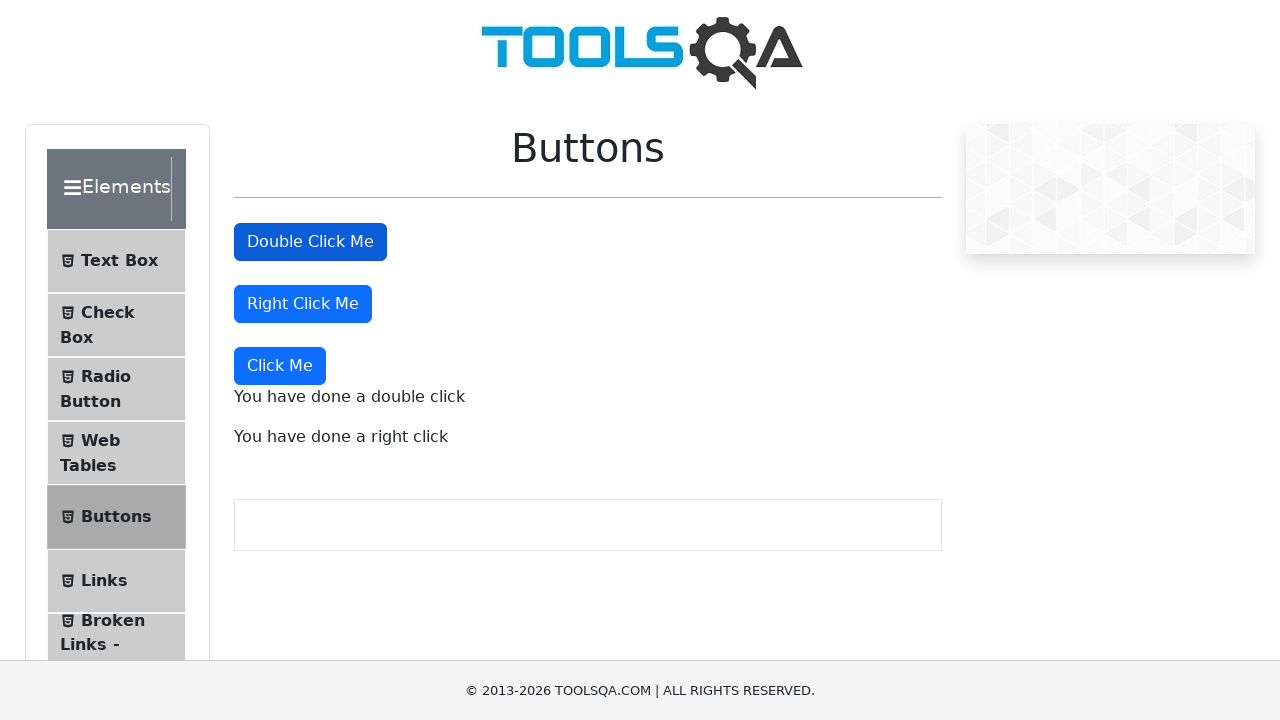